Tests video player controls on artplayer.org including play, mute, screenshot, picture-in-picture mode, and web fullscreen functionality

Starting URL: https://artplayer.org/

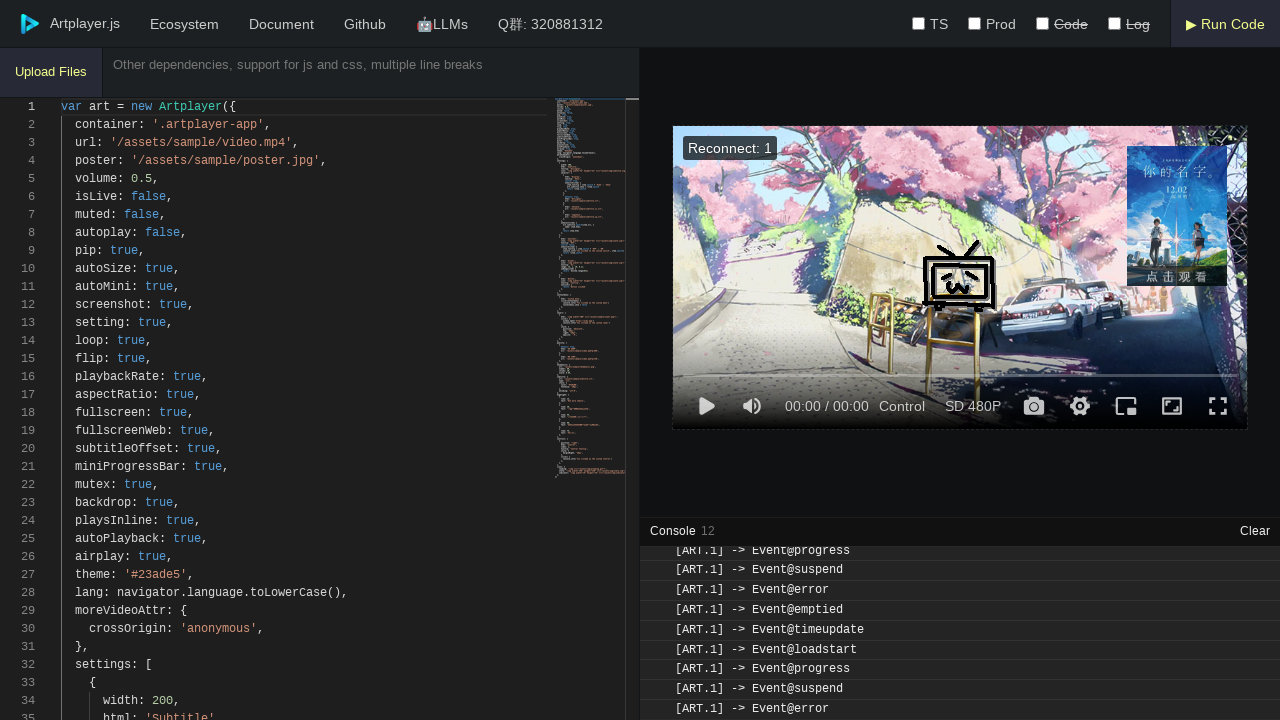

Waited for video player to load - play button selector found
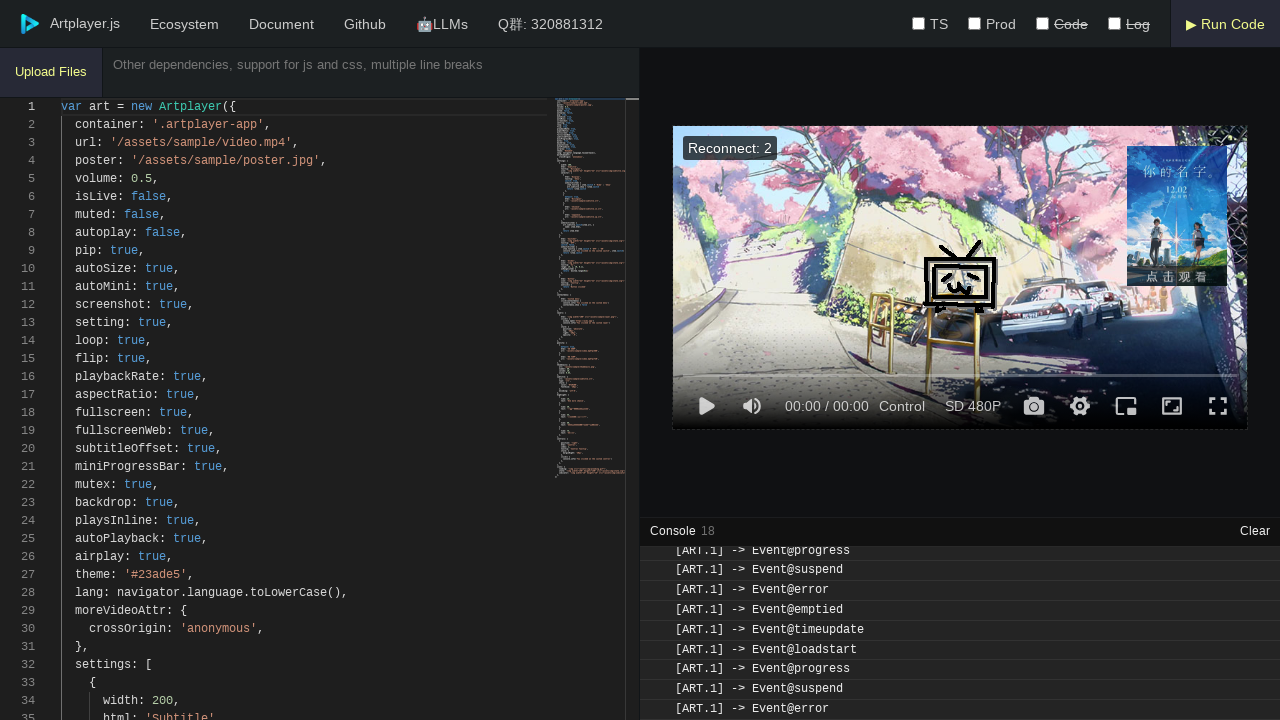

Clicked play button to start video playback at (706, 406) on .art-icon-play
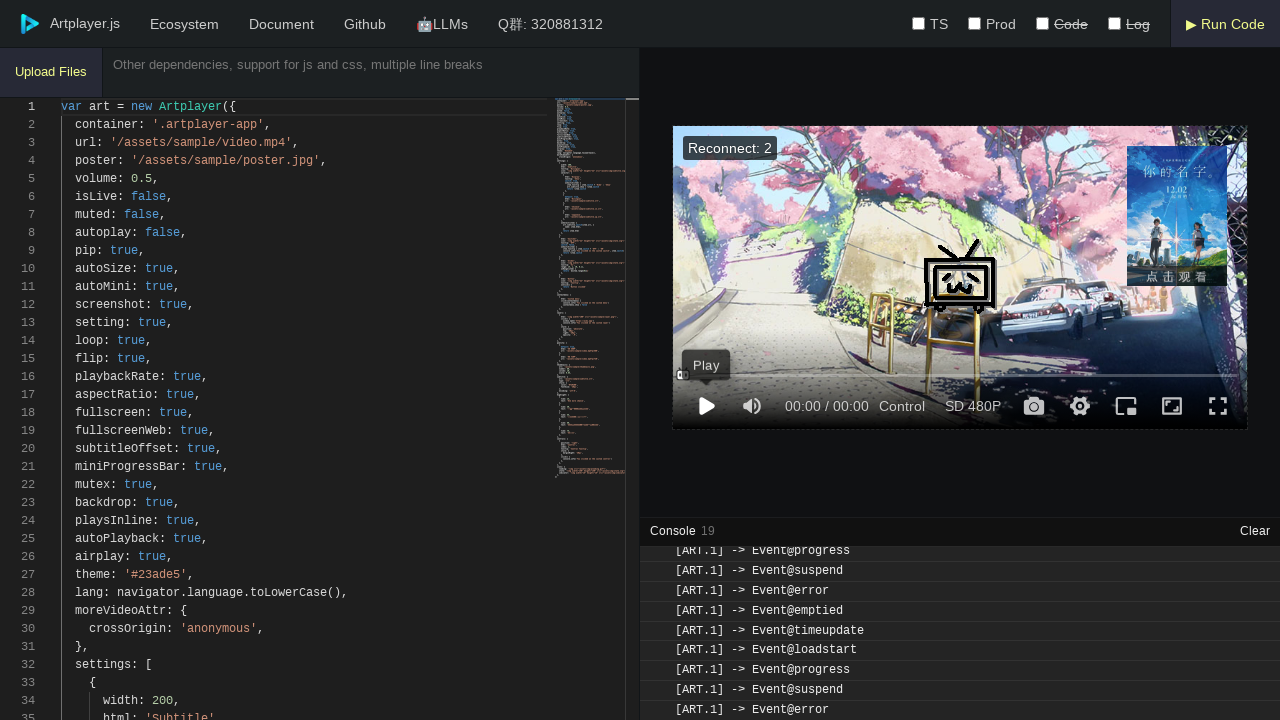

Clicked volume/mute button to mute video at (752, 406) on .art-icon-volume
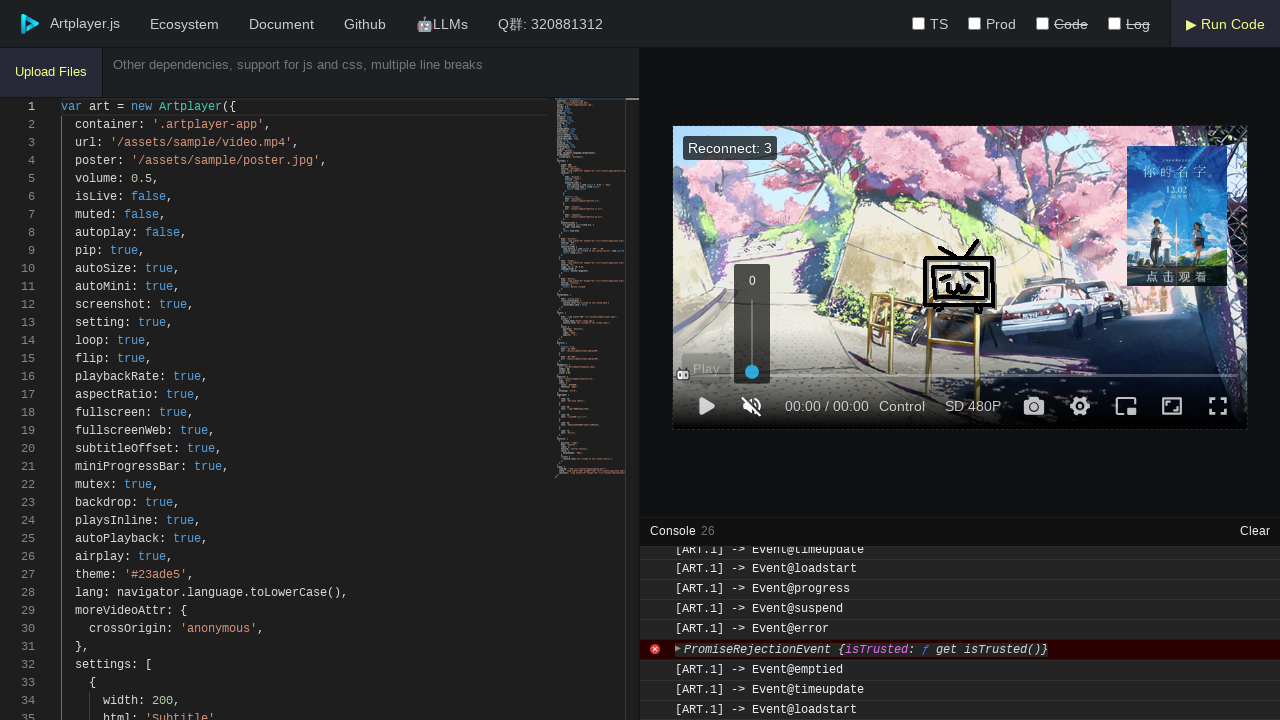

Clicked screenshot button to capture video frame at (1034, 406) on .art-control-screenshot
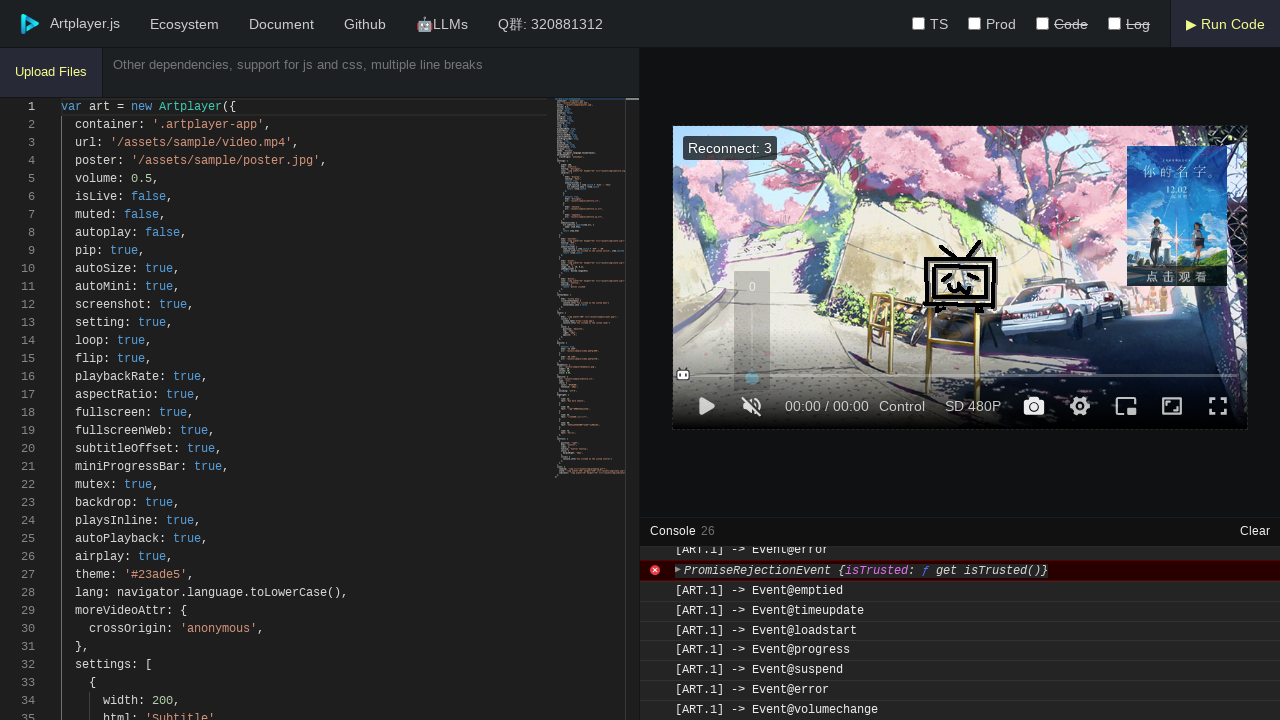

Clicked PIP (Picture-in-Picture) button to enable PIP mode at (1126, 406) on .art-control-pip
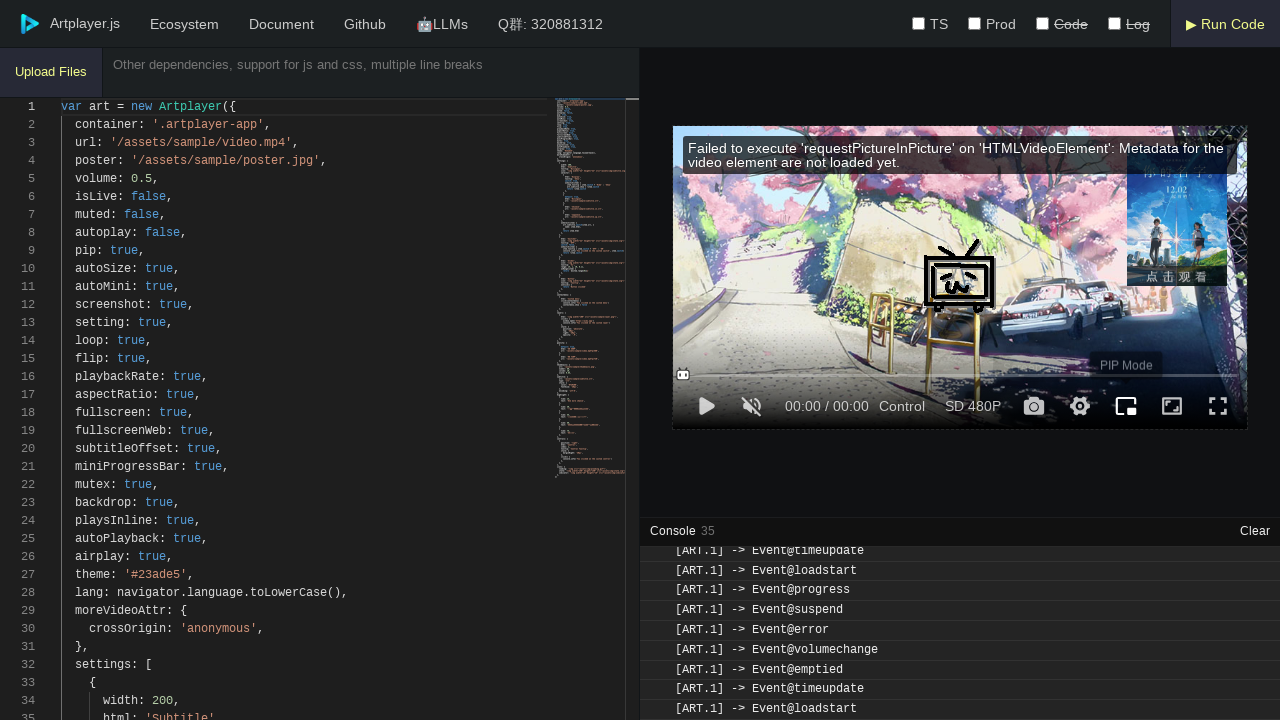

Clicked PIP button again to exit Picture-in-Picture mode at (1126, 406) on .art-control-pip
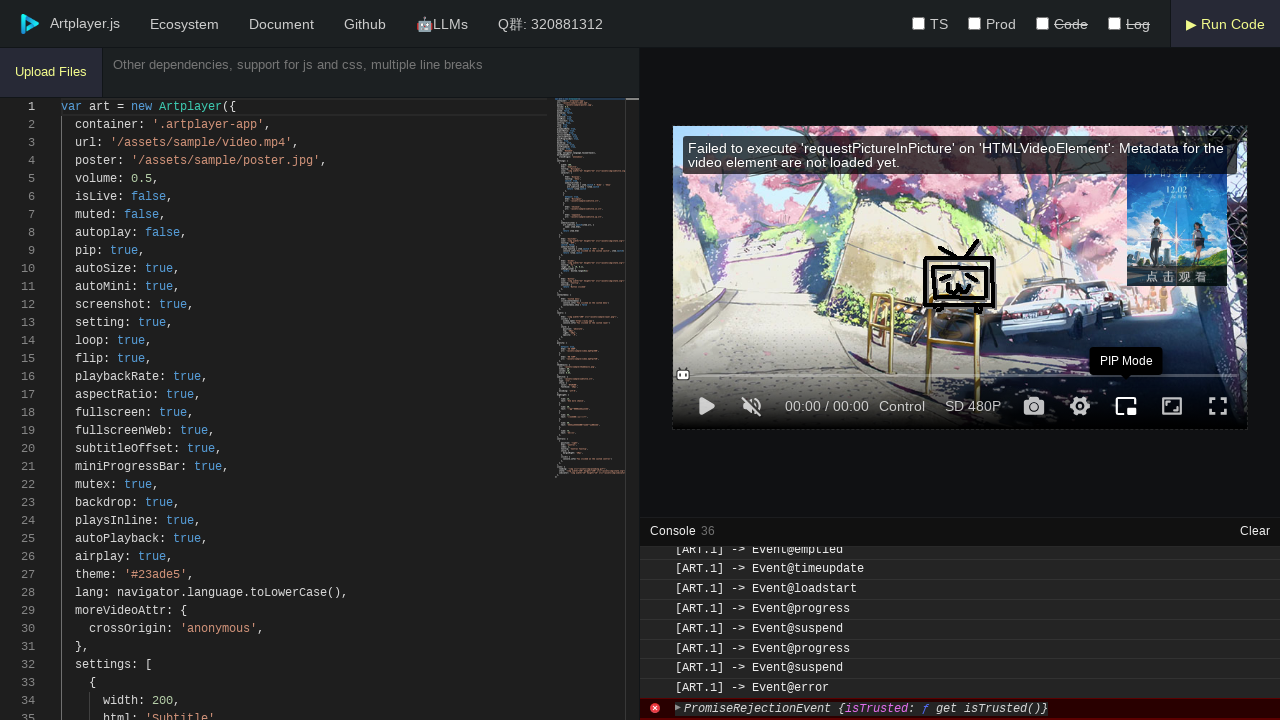

Clicked web fullscreen button to enter fullscreen mode at (1172, 406) on .art-control-fullscreenWeb
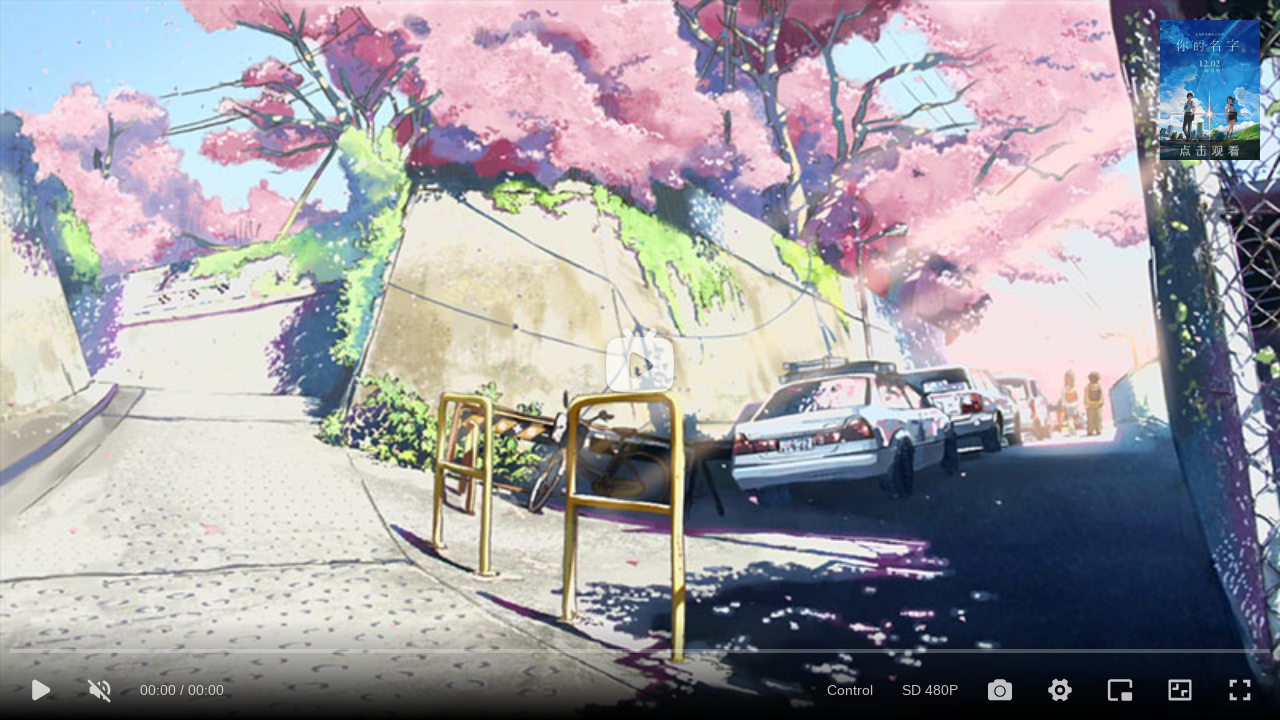

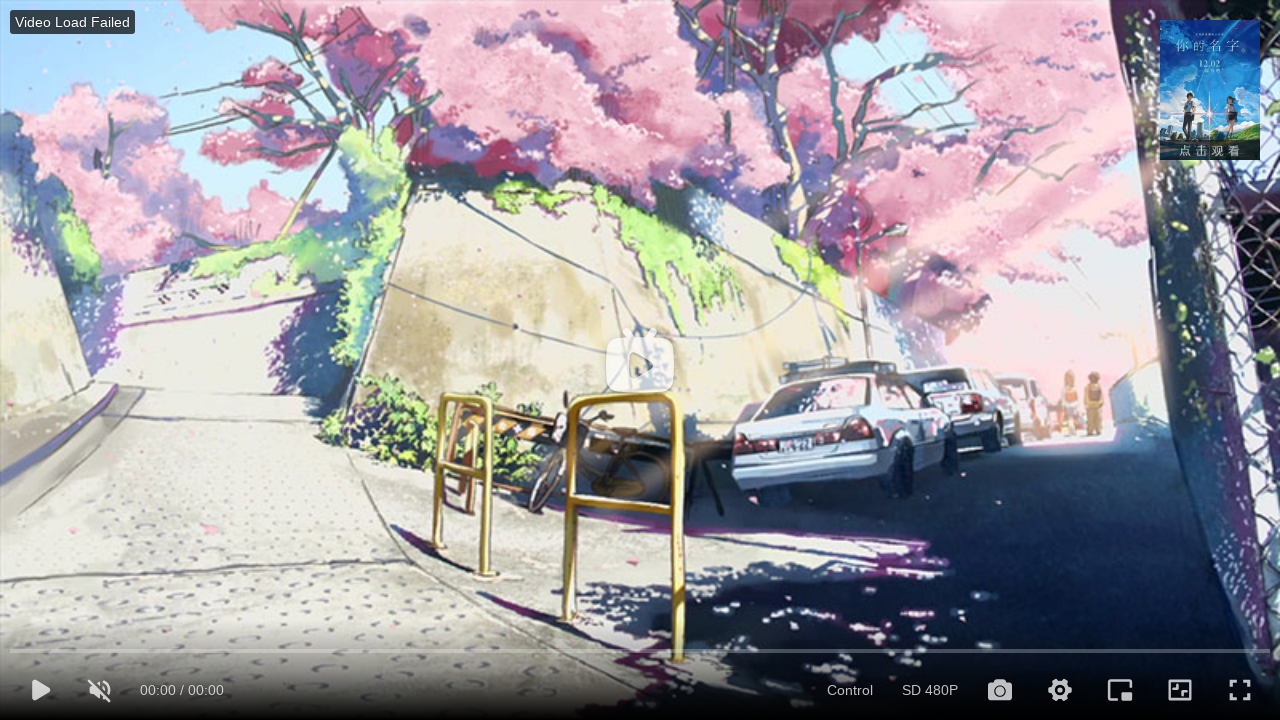